Tests the automationexercise.com homepage by verifying the number of links on the page, clicking the Products link, and verifying that the special offer element is displayed on the products page.

Starting URL: https://www.automationexercise.com/

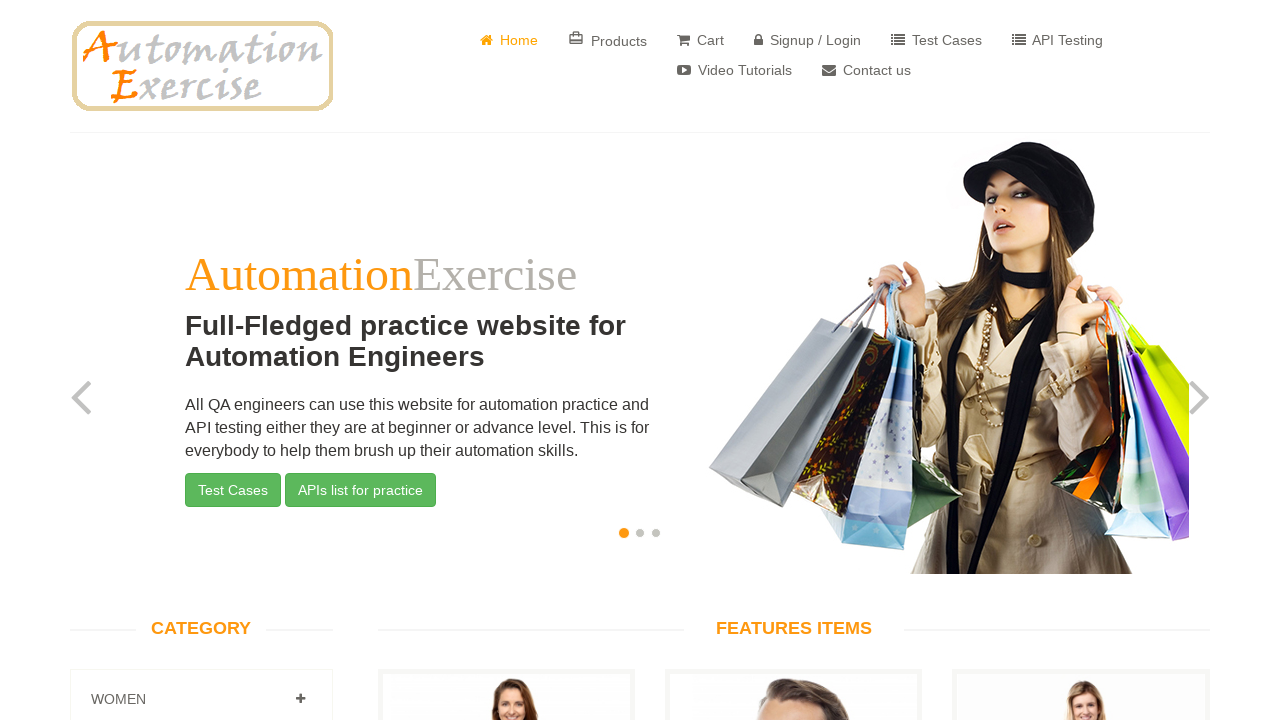

Located all anchor tags on the homepage
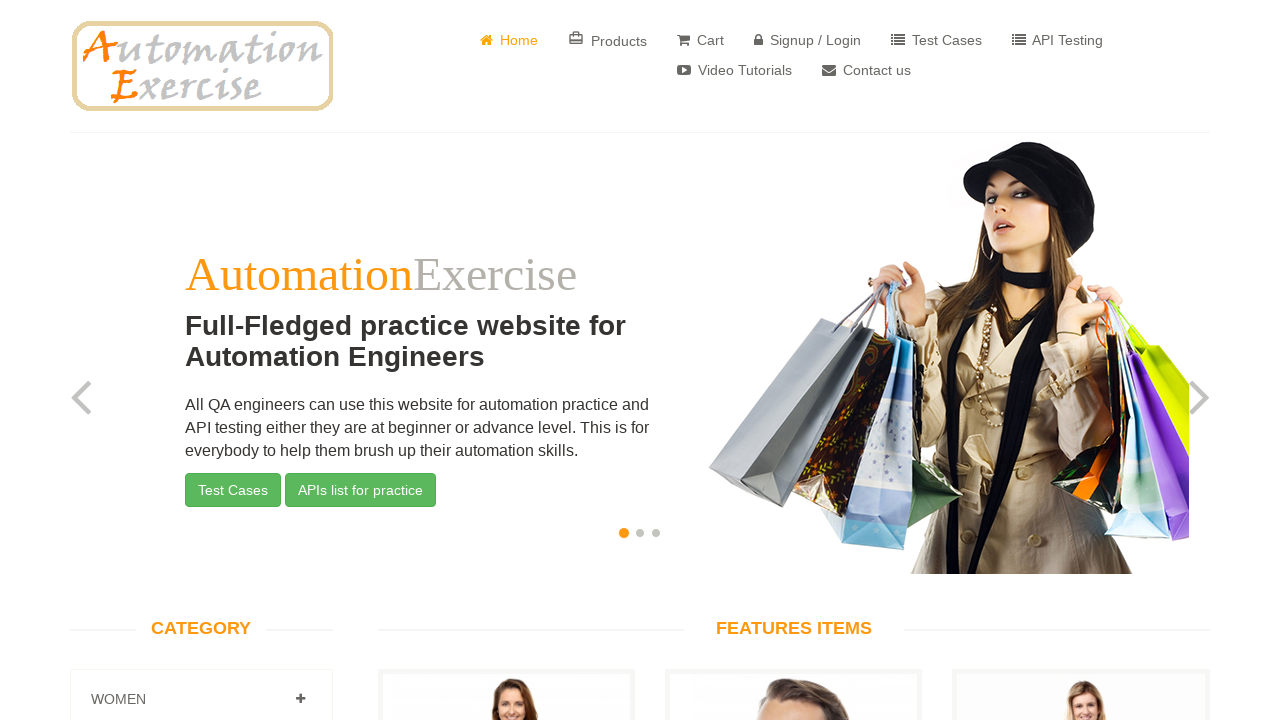

Counted 147 links on the page
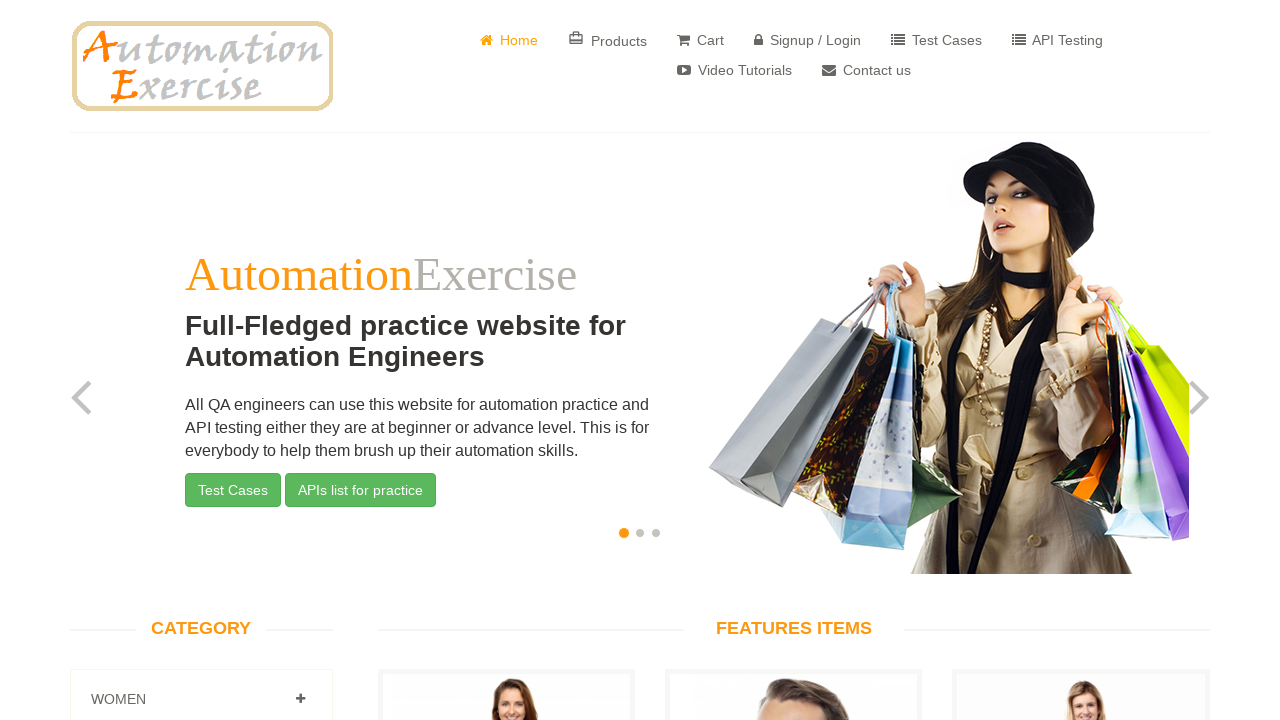

Clicked the Products link at (608, 40) on a:has-text('Products')
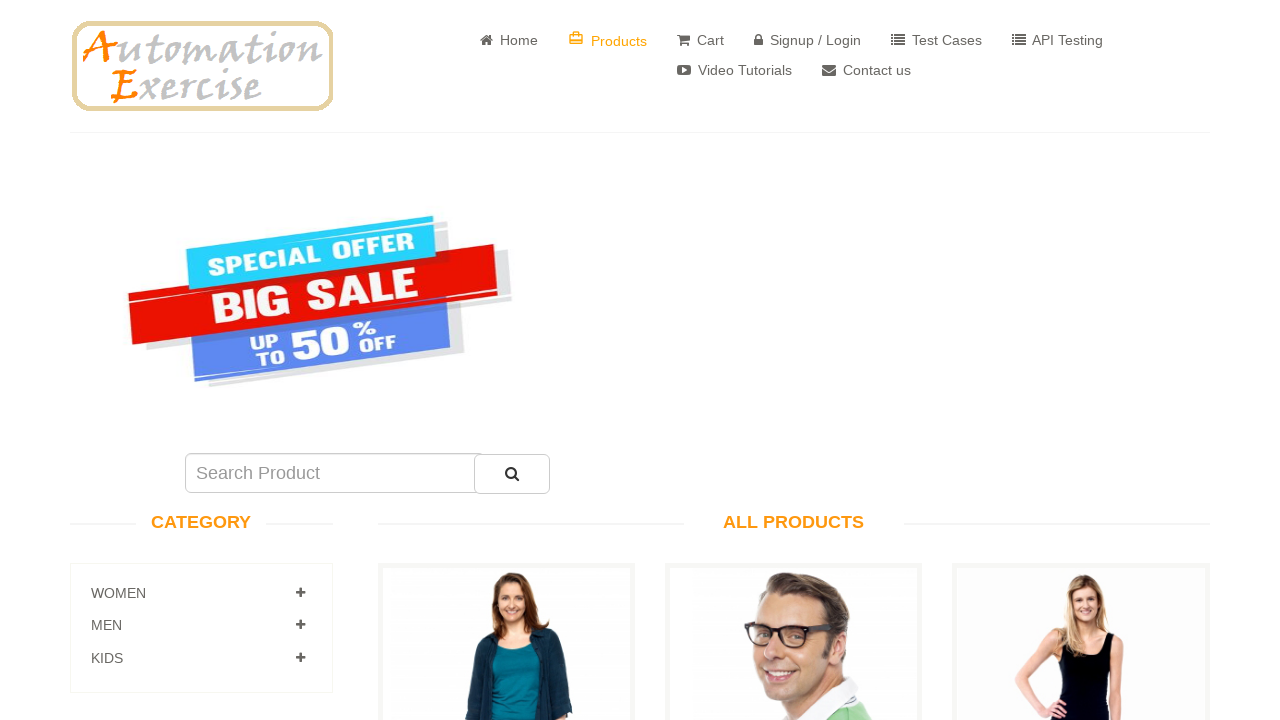

Located the special offer element
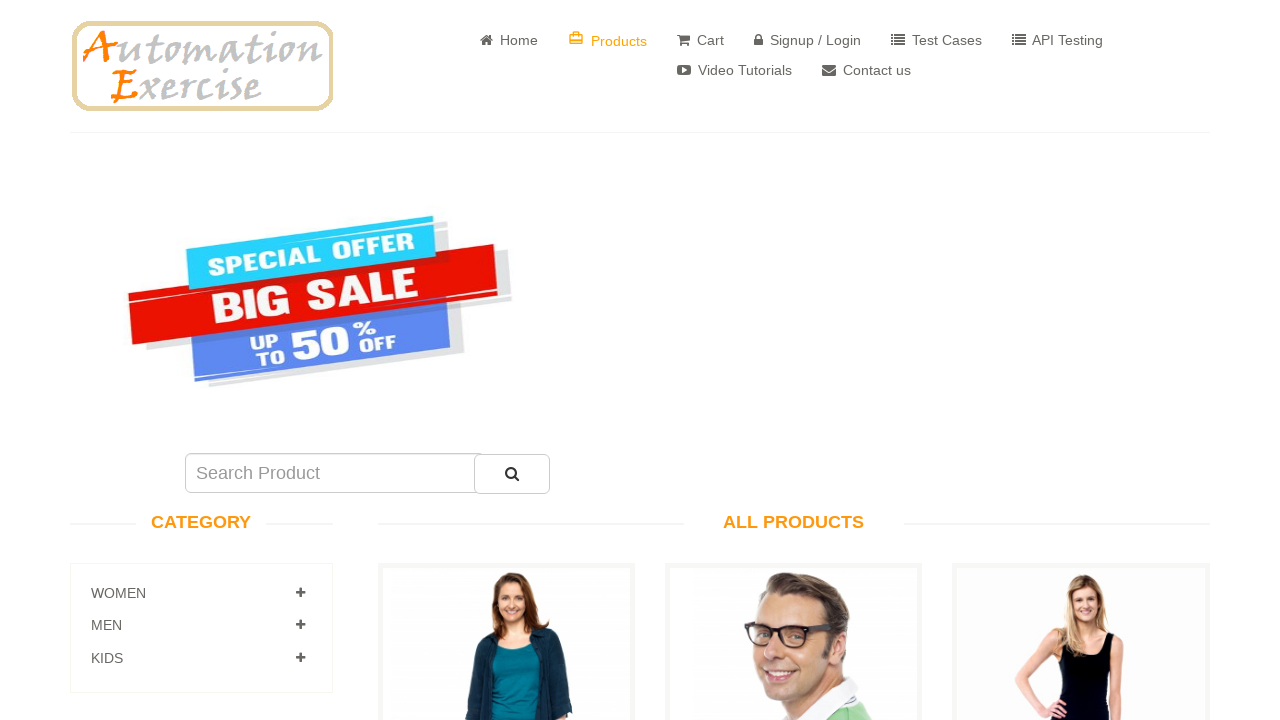

Special offer element became visible
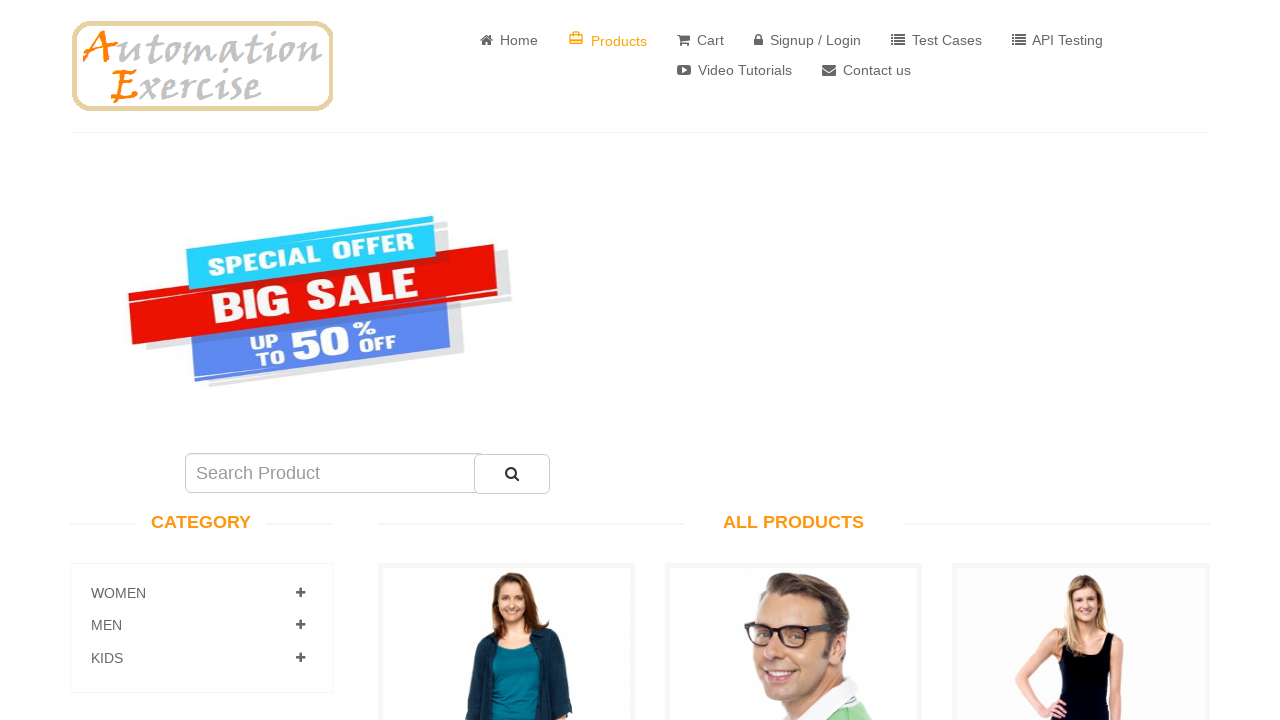

Verified special offer element is visible on products page
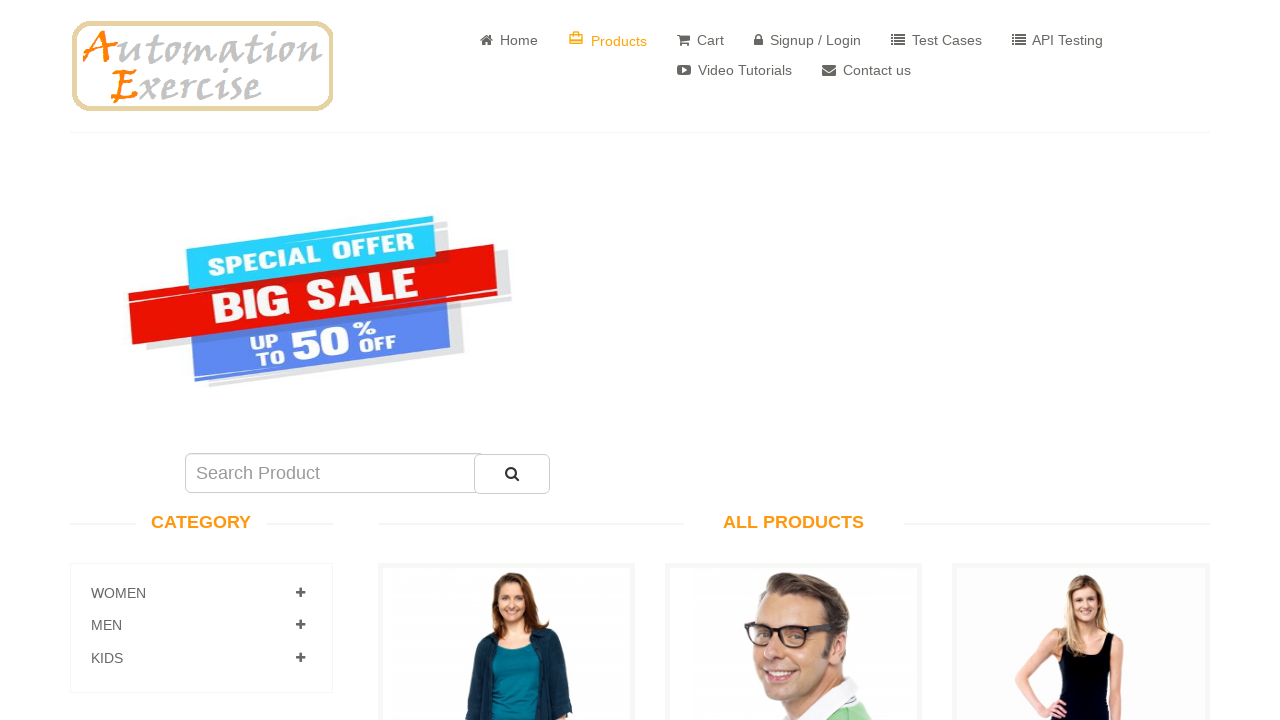

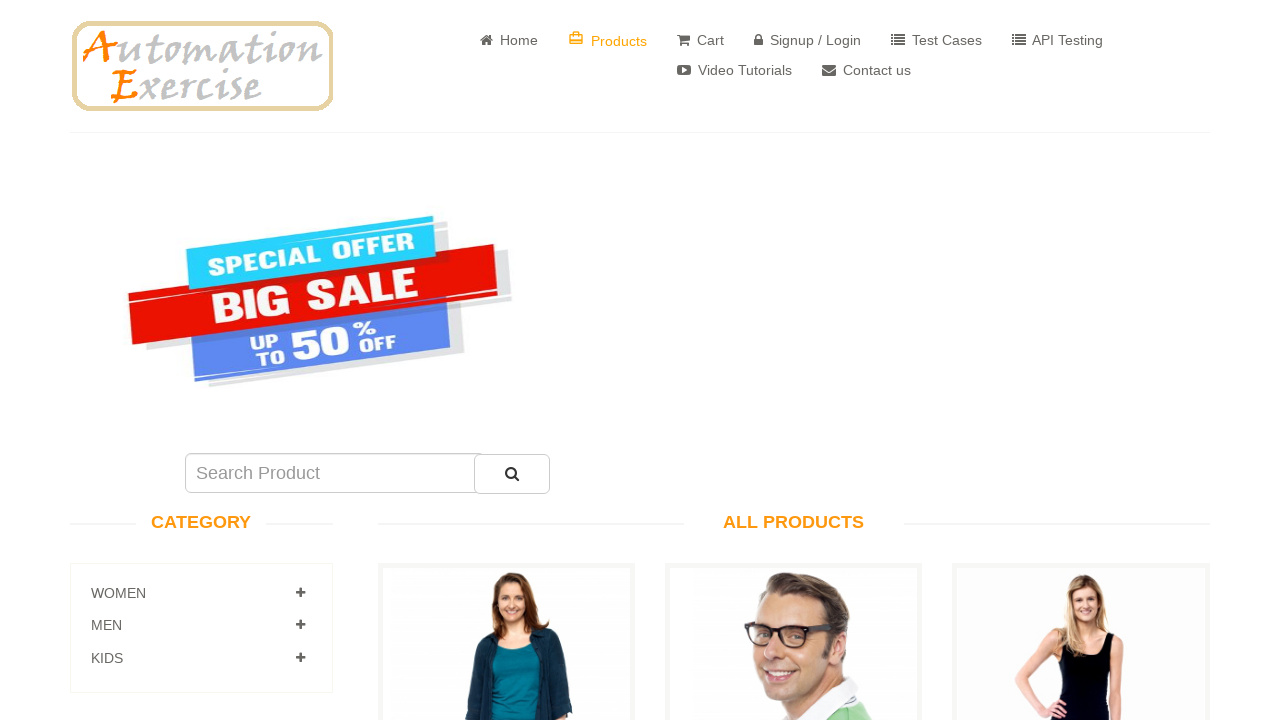